Tests keyboard input functionality by typing text, using shift+arrow keys to select text, deleting selected text with backspace, and typing replacement text

Starting URL: https://the-internet.herokuapp.com/key_presses

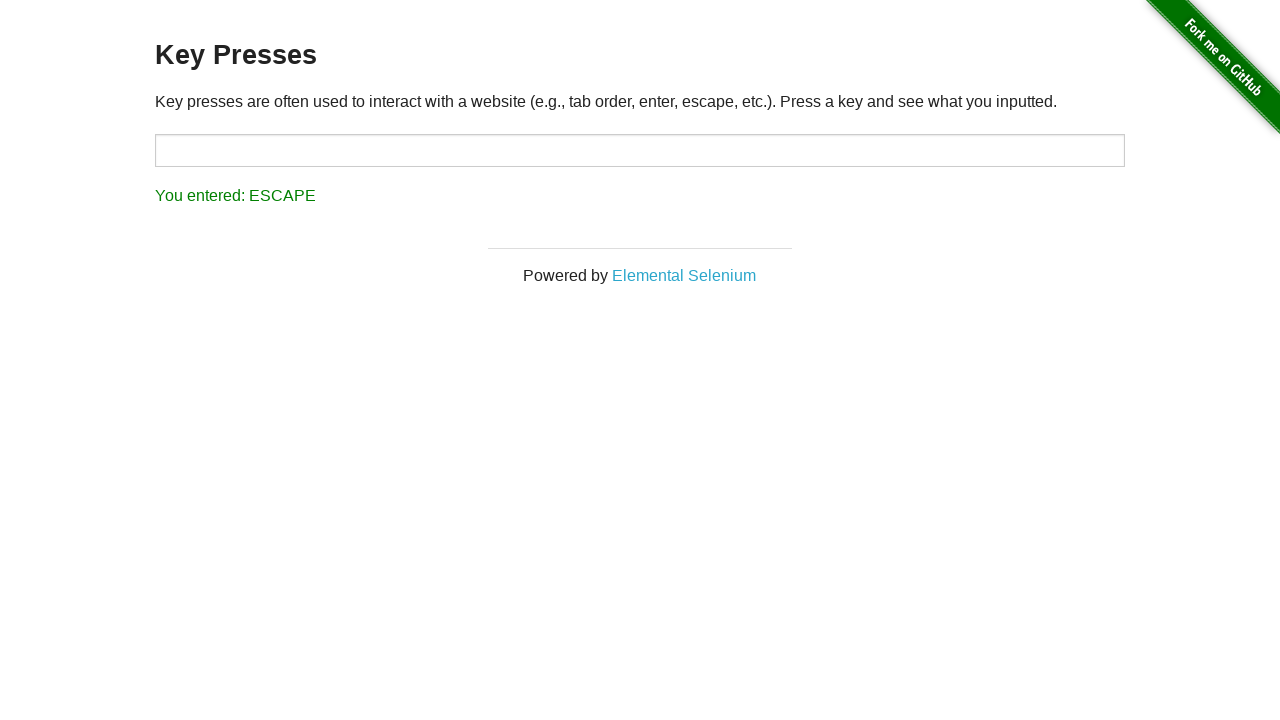

Clicked on input field to focus it at (640, 150) on input
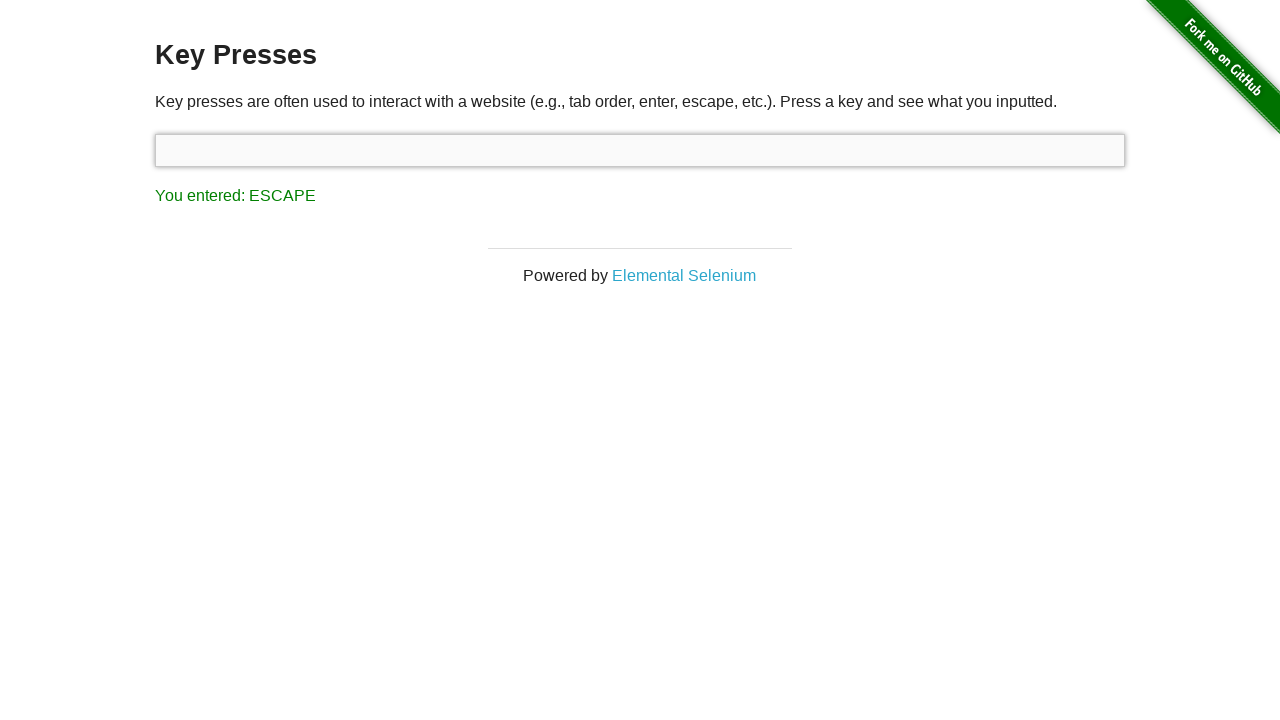

Typed initial text 'one does not simple exit vim'
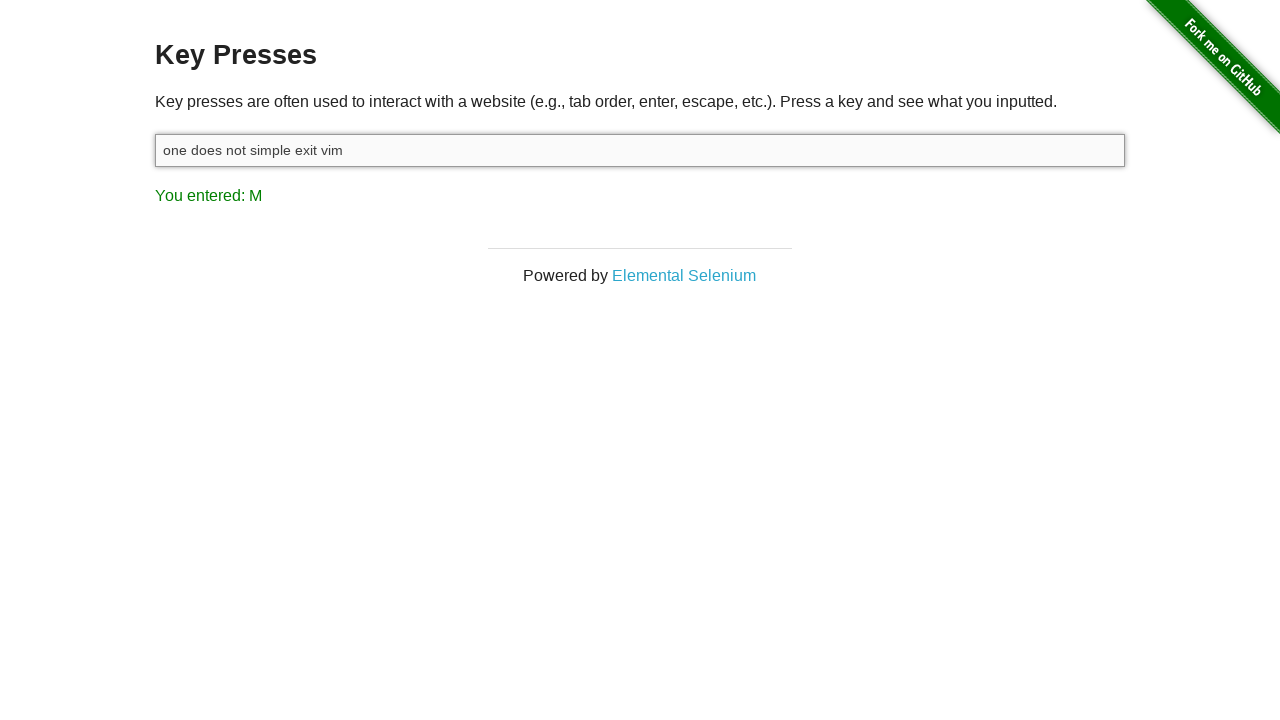

Held Shift key down to begin text selection
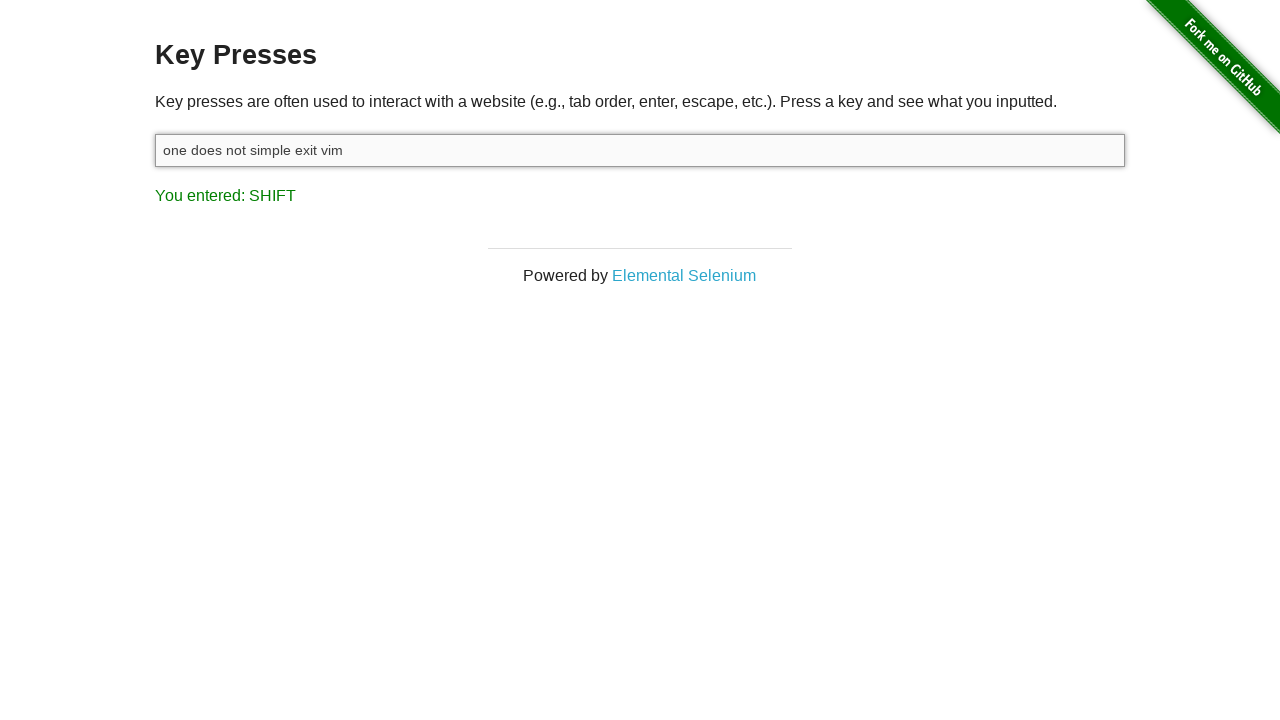

Pressed ArrowLeft to select text (character 1 of 10)
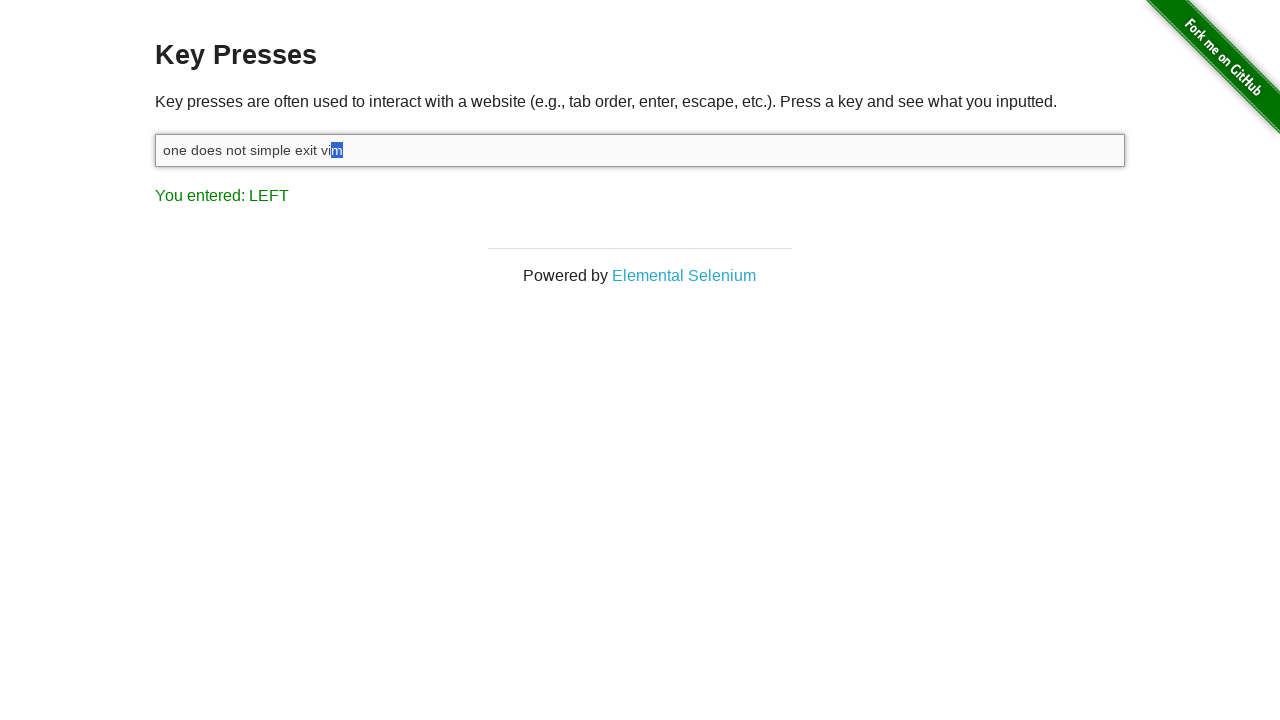

Pressed ArrowLeft to select text (character 2 of 10)
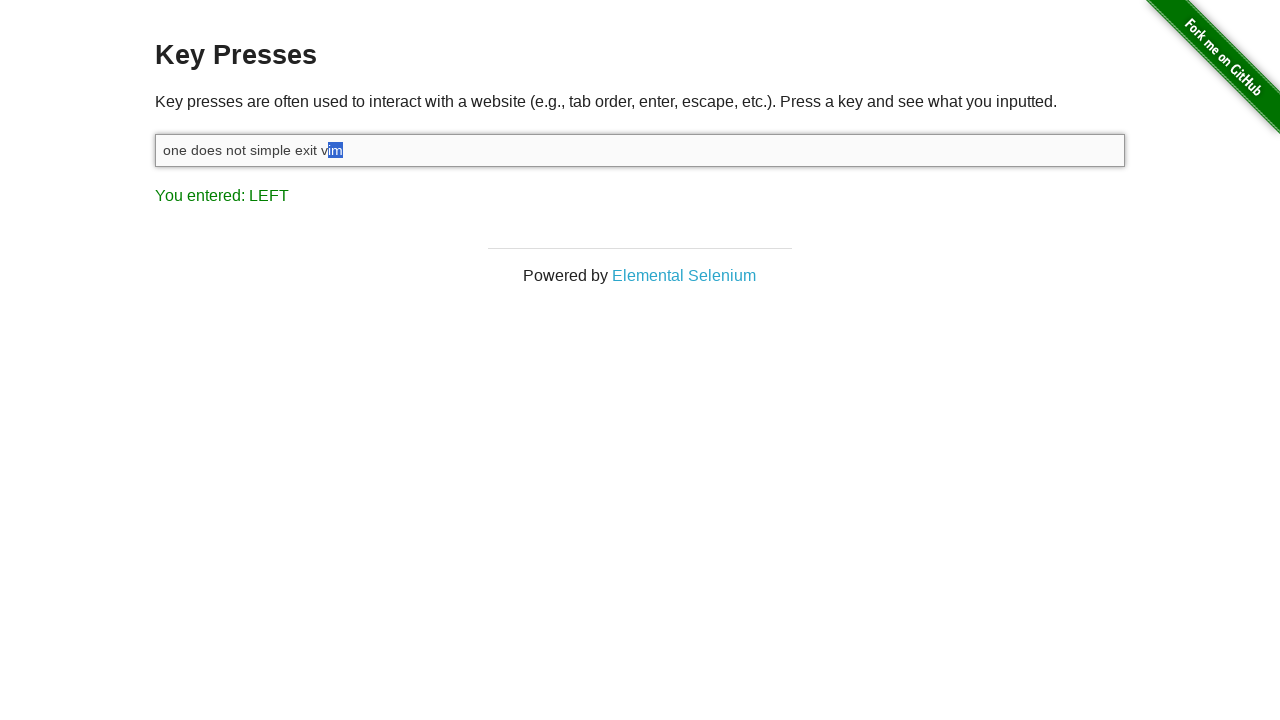

Pressed ArrowLeft to select text (character 3 of 10)
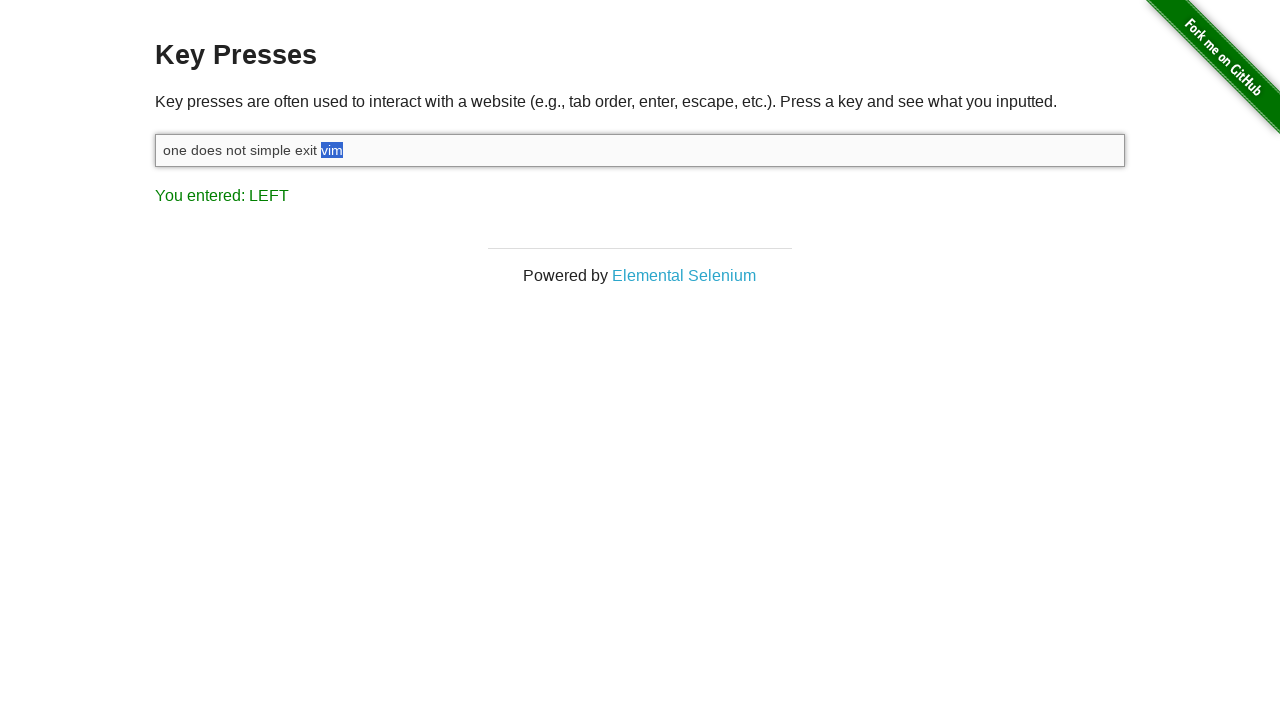

Pressed ArrowLeft to select text (character 4 of 10)
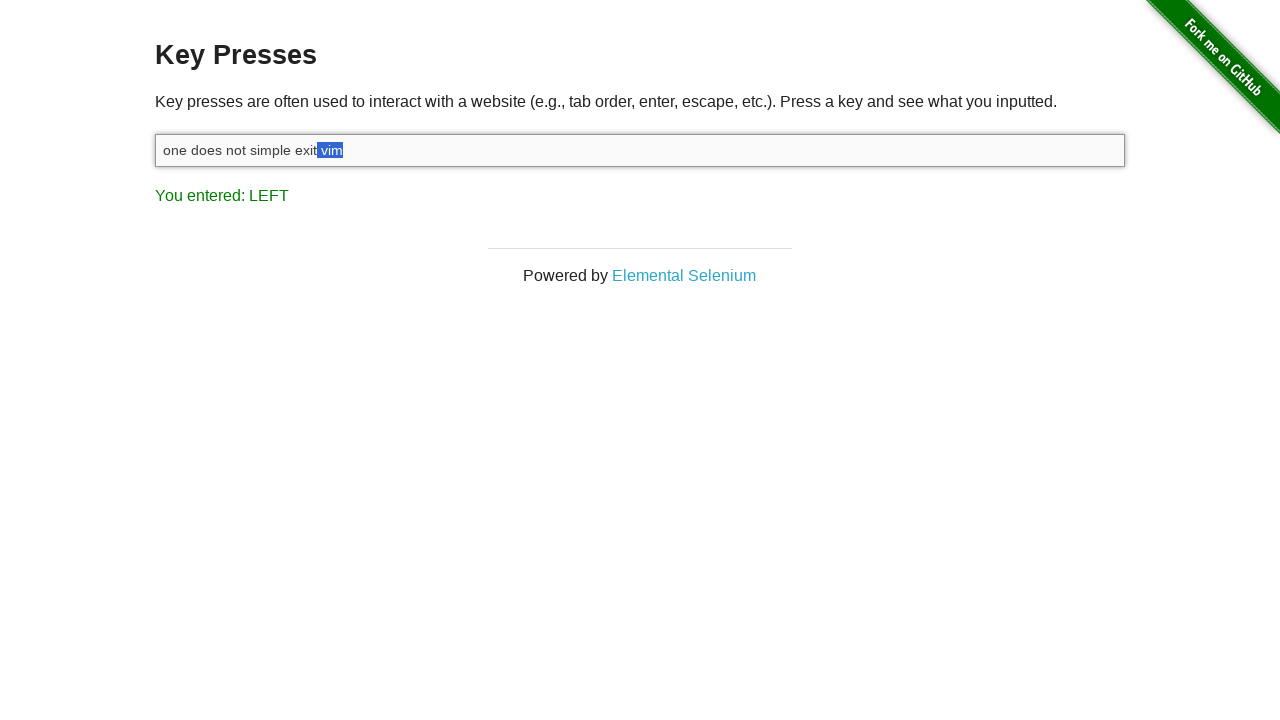

Pressed ArrowLeft to select text (character 5 of 10)
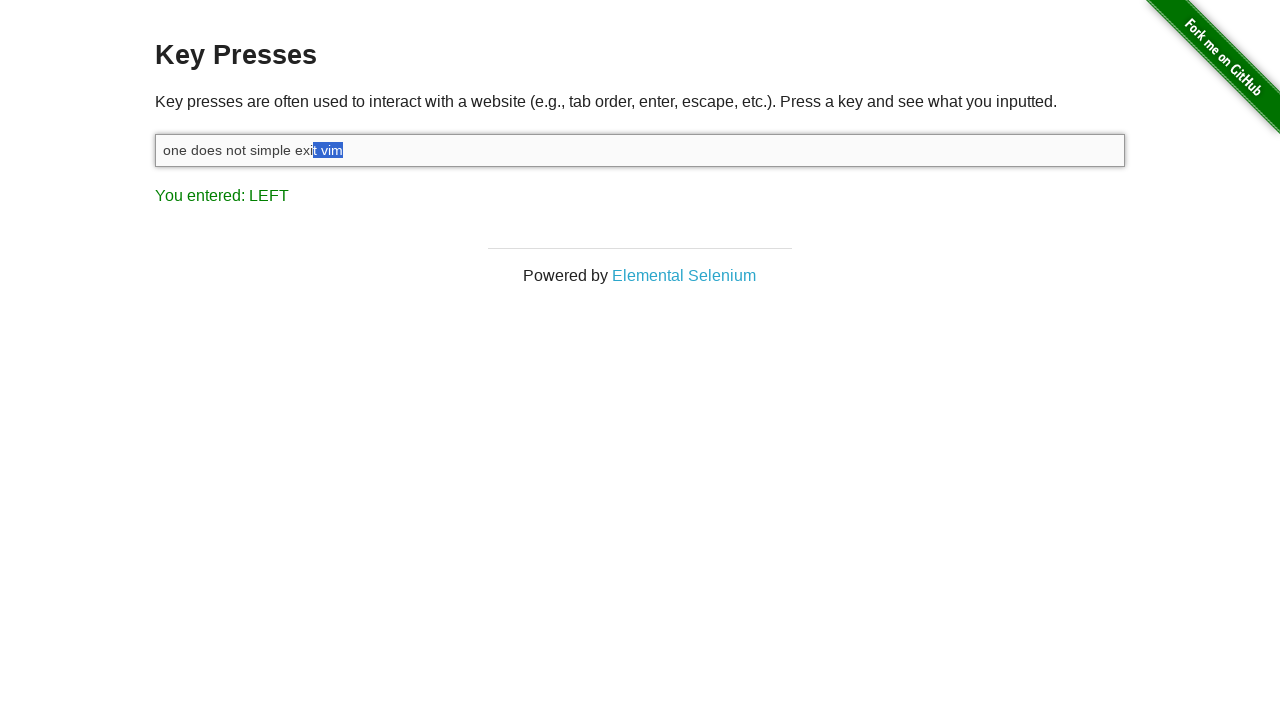

Pressed ArrowLeft to select text (character 6 of 10)
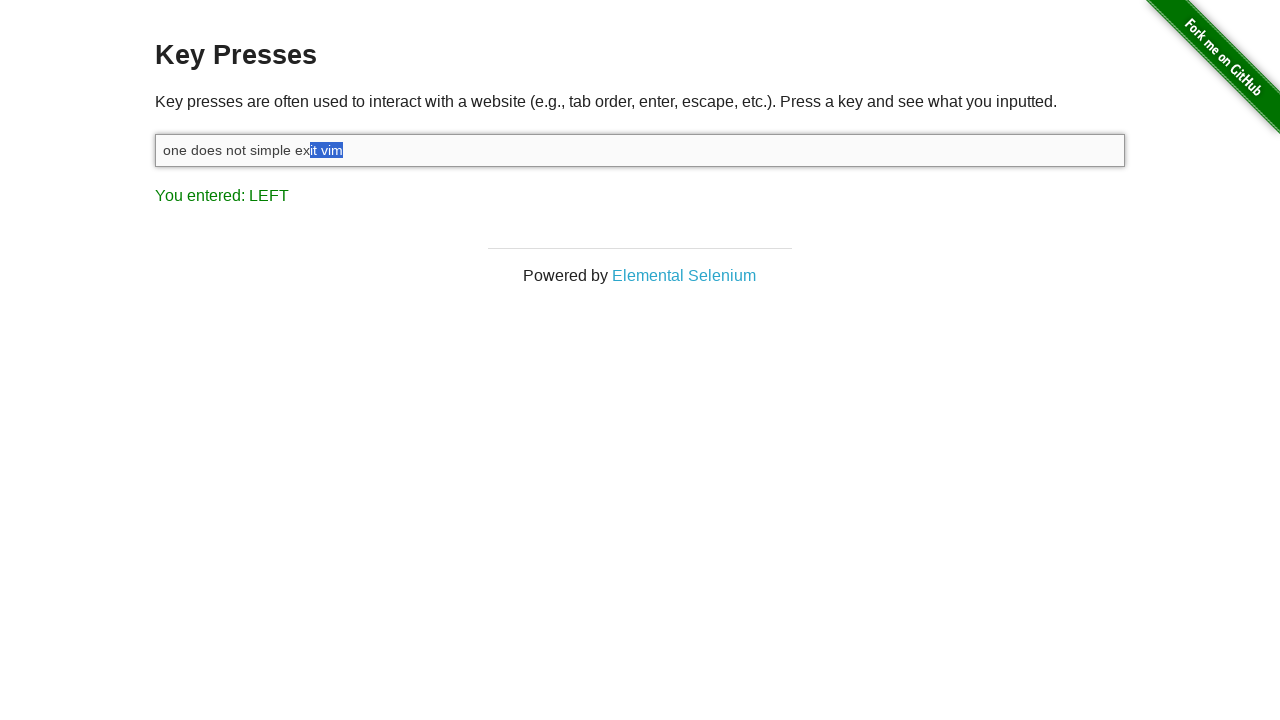

Pressed ArrowLeft to select text (character 7 of 10)
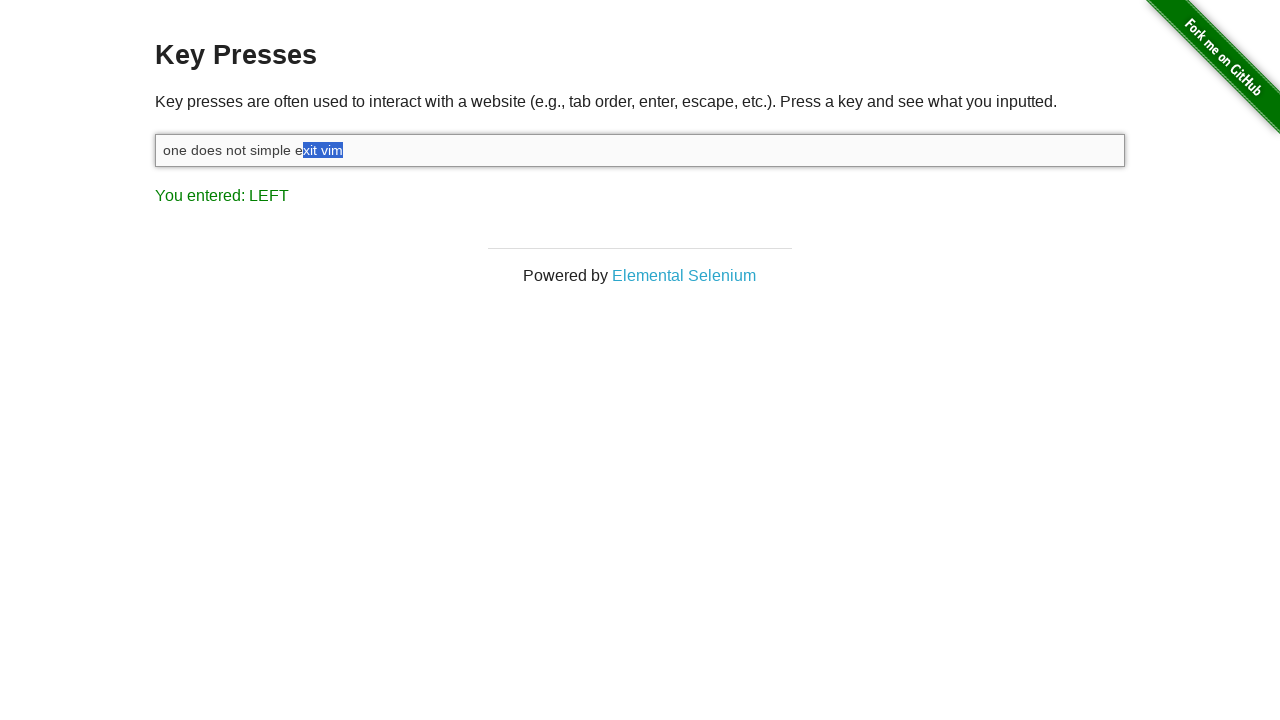

Pressed ArrowLeft to select text (character 8 of 10)
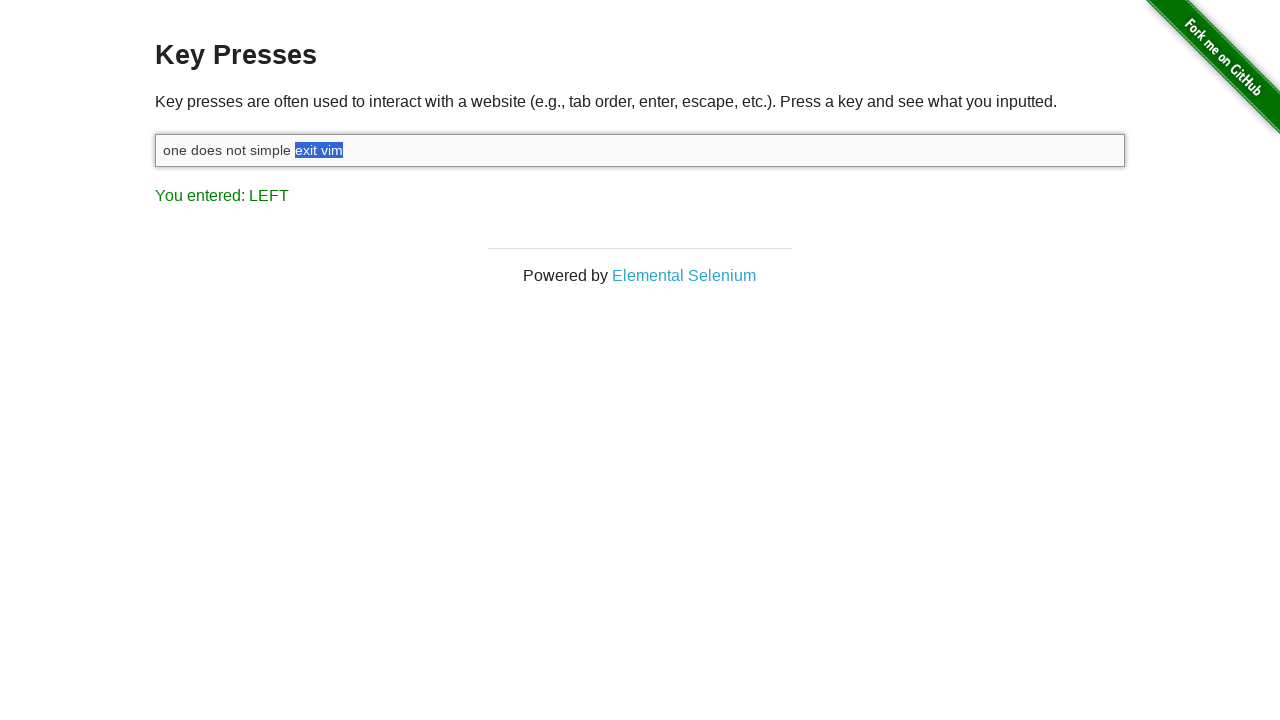

Pressed ArrowLeft to select text (character 9 of 10)
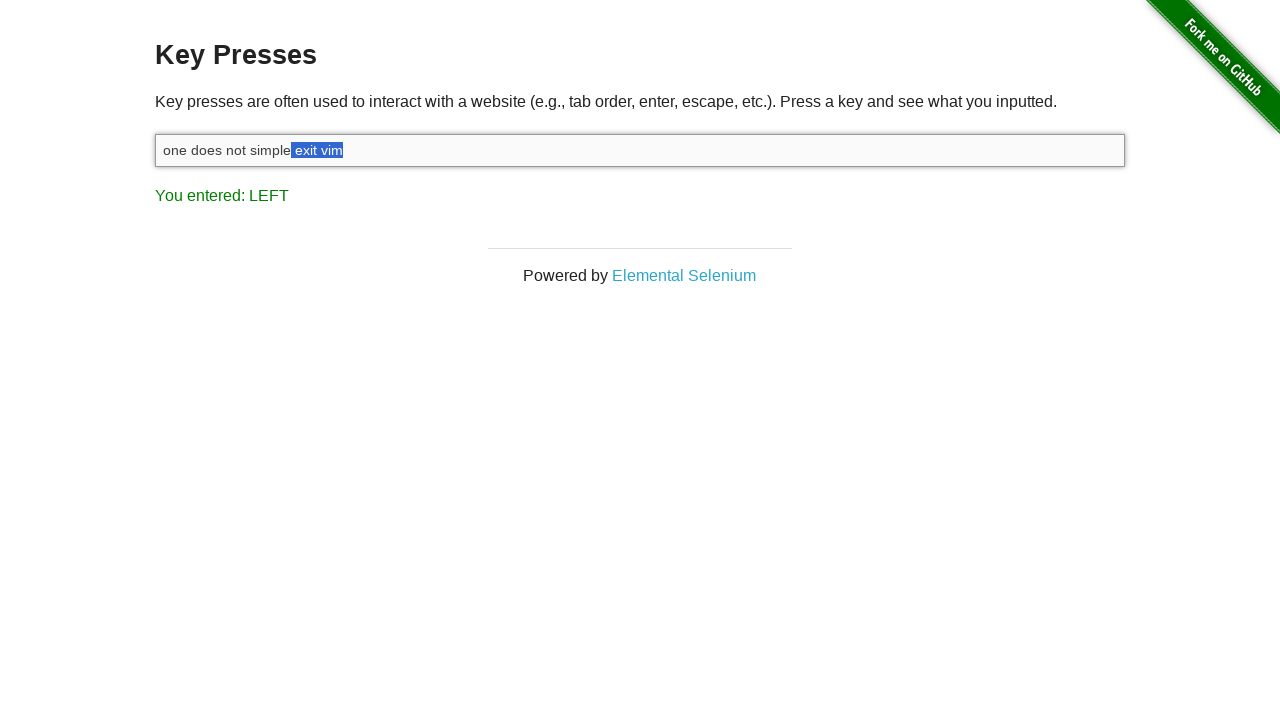

Pressed ArrowLeft to select text (character 10 of 10)
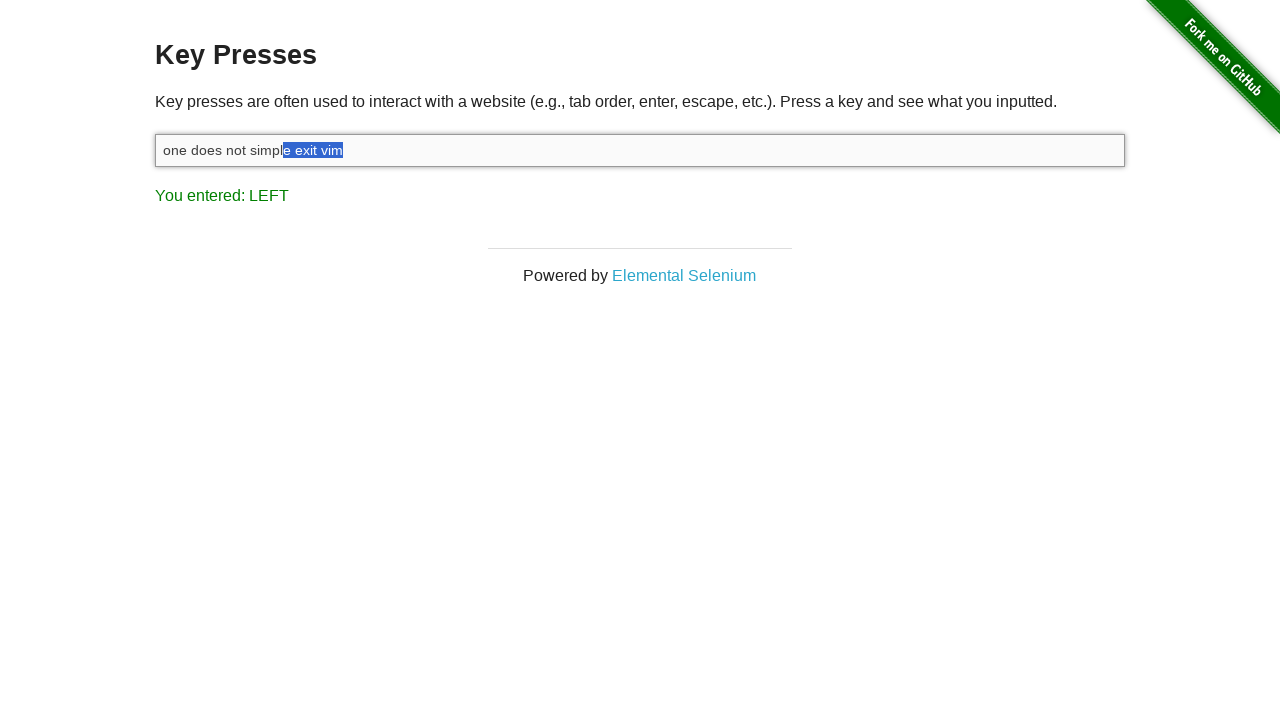

Released Shift key, text selection complete (selected ' exit vim')
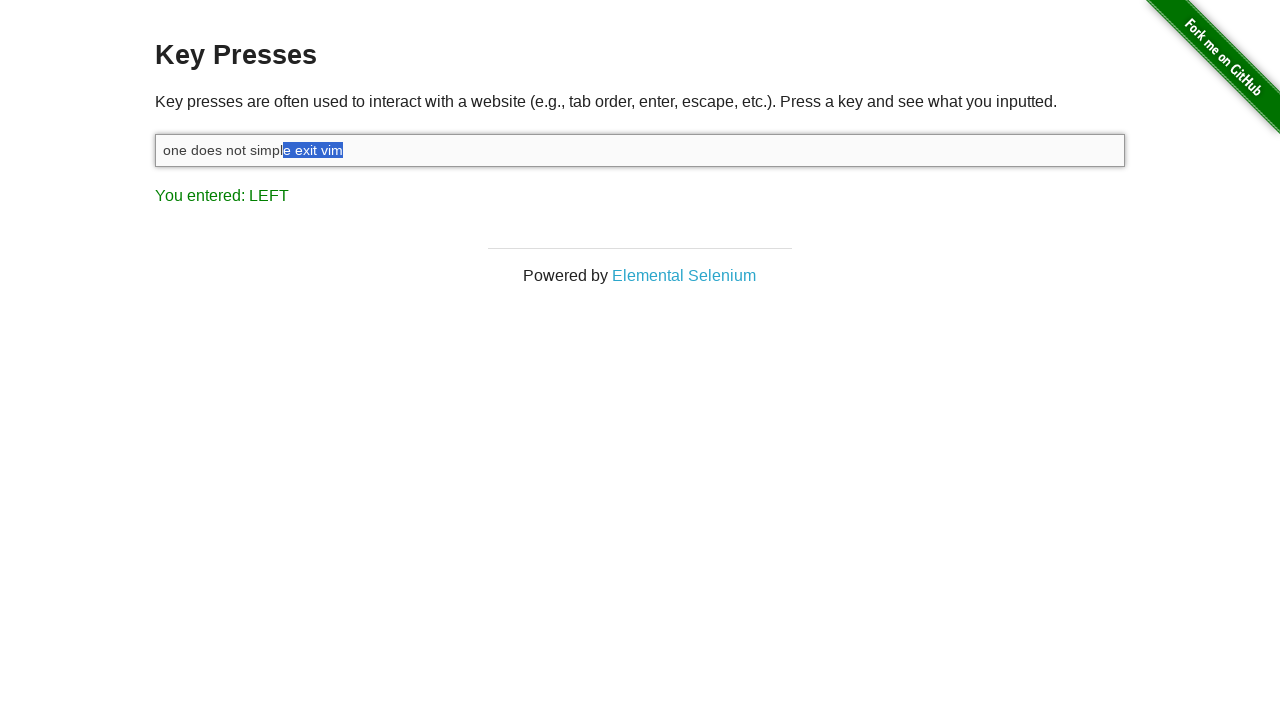

Pressed Backspace to delete selected text
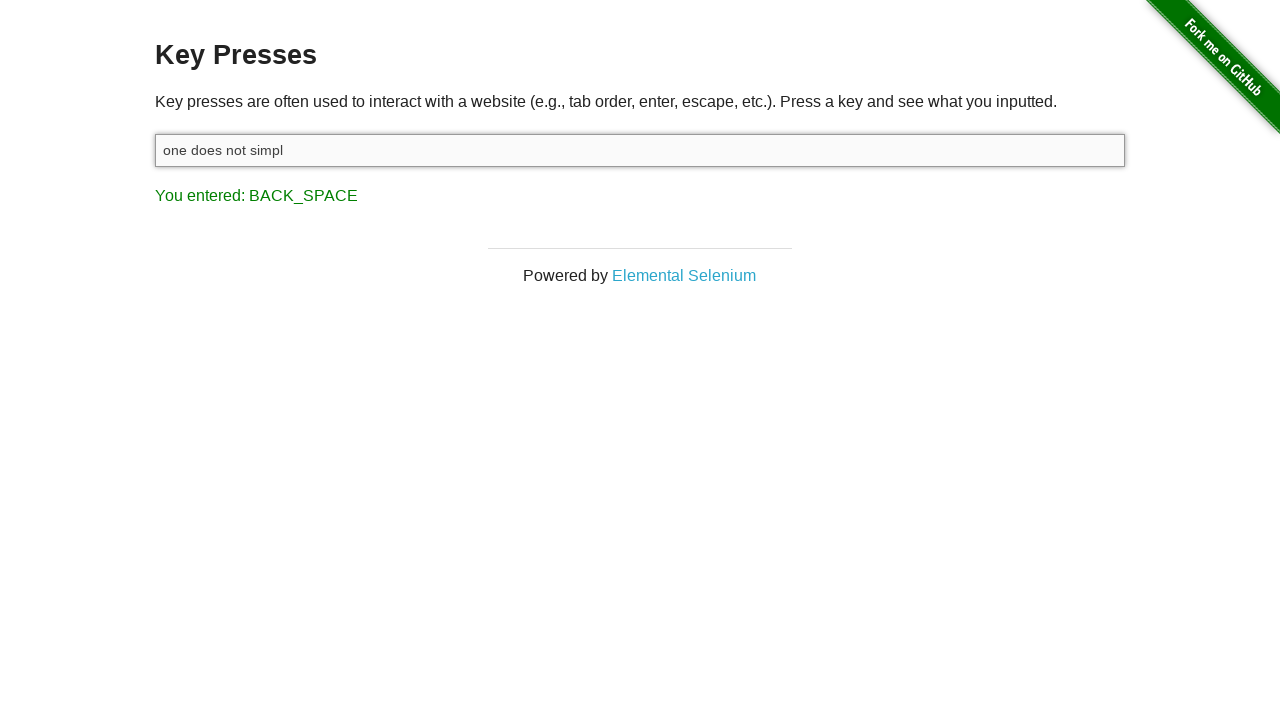

Typed replacement text ' walk into mordor' with 100ms delay
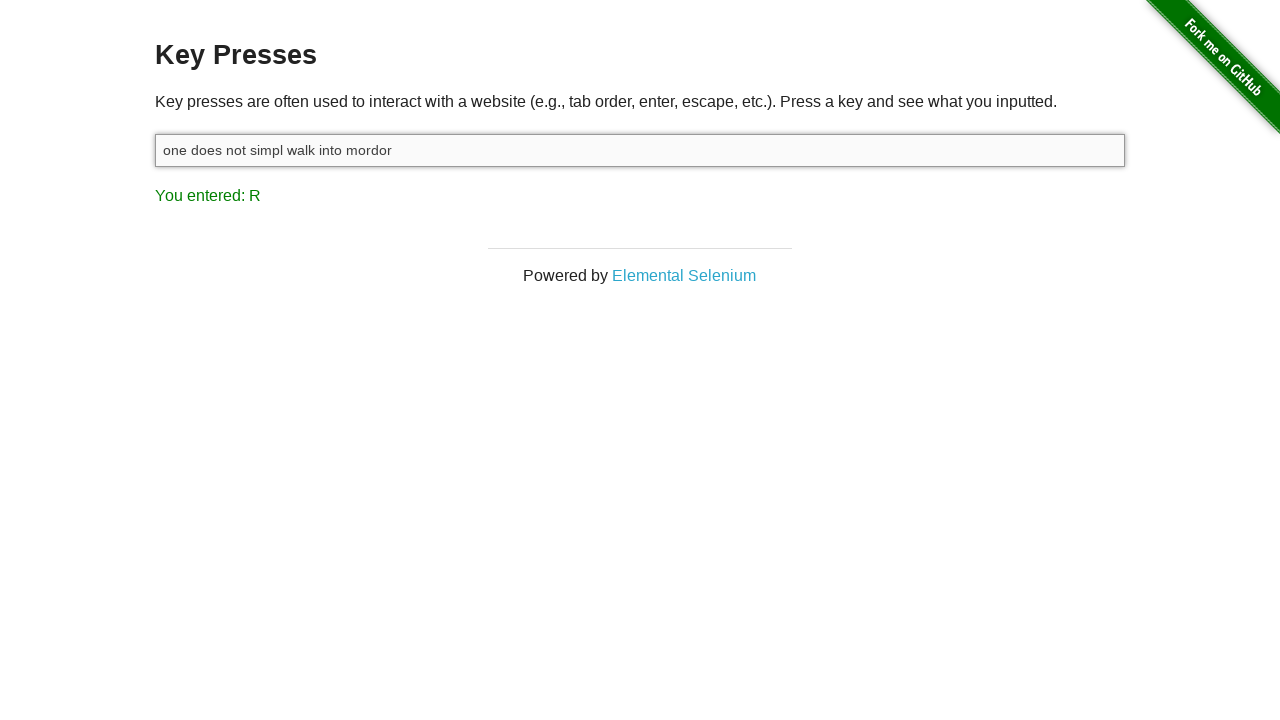

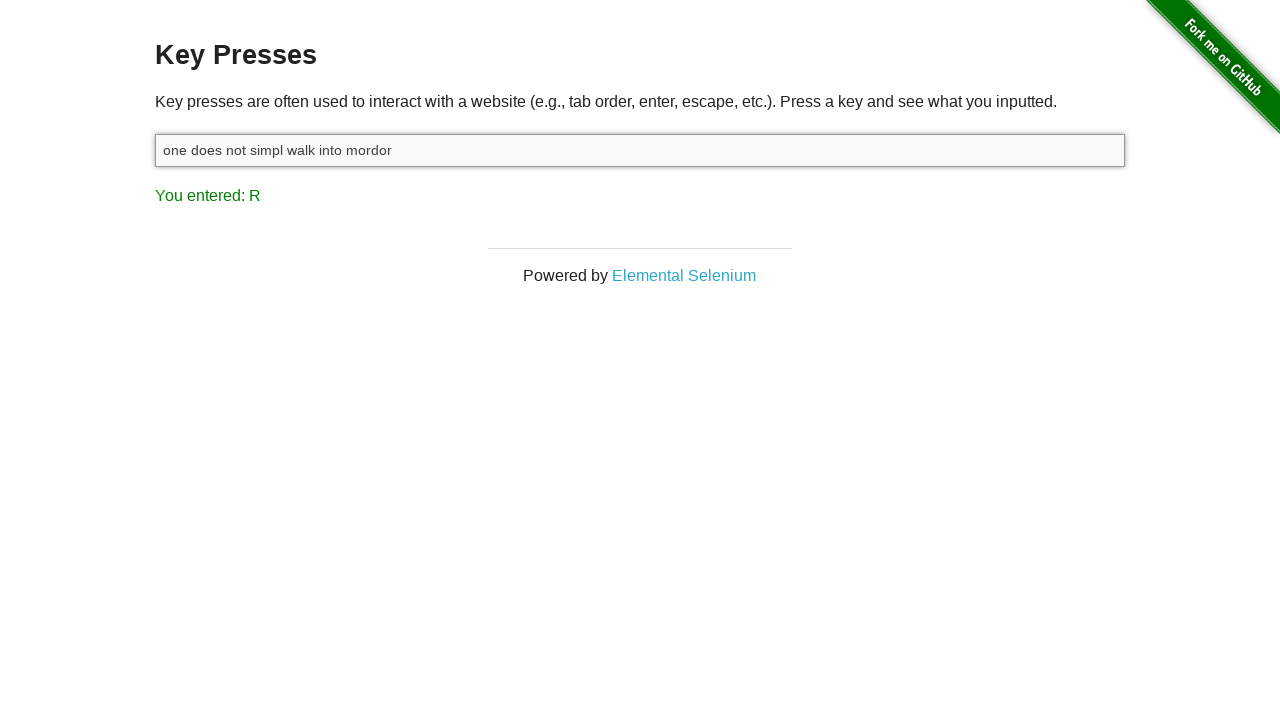